Tests filtering todos by clicking the 'Completed' filter button shows only completed todos

Starting URL: https://todomvc.com/examples/typescript-angular/#/

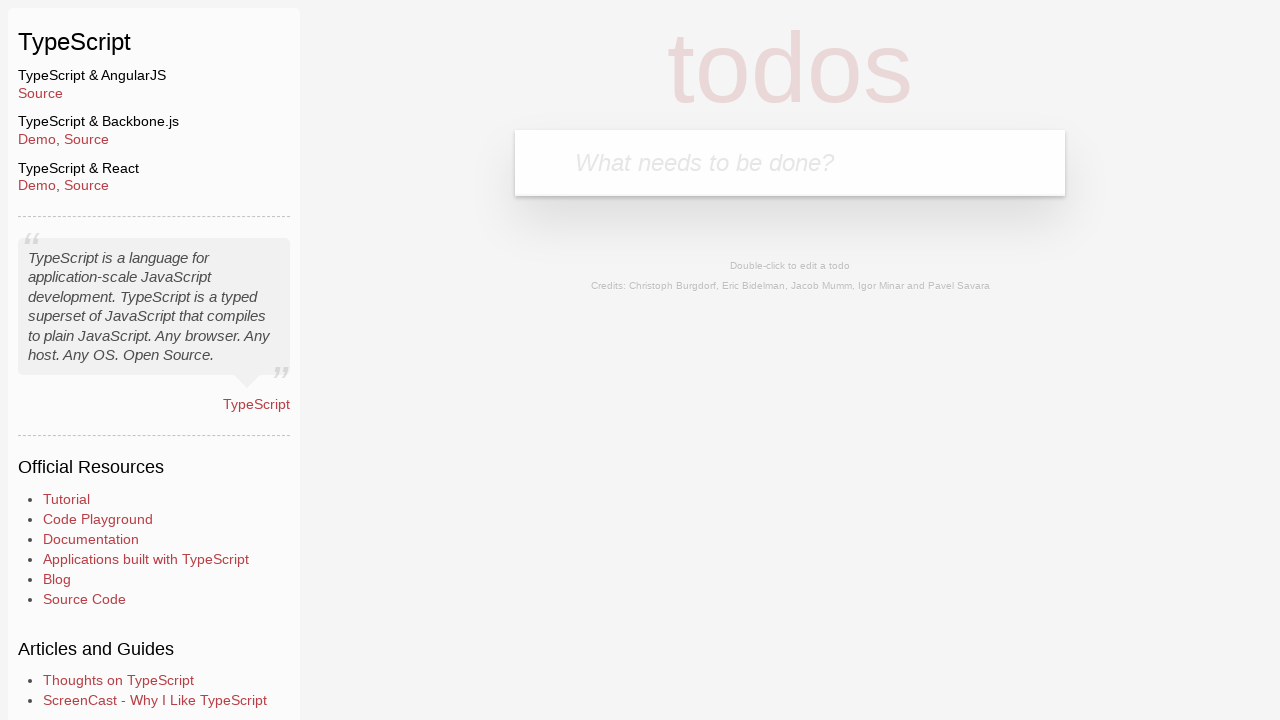

Filled new todo input with 'Example1' on .new-todo
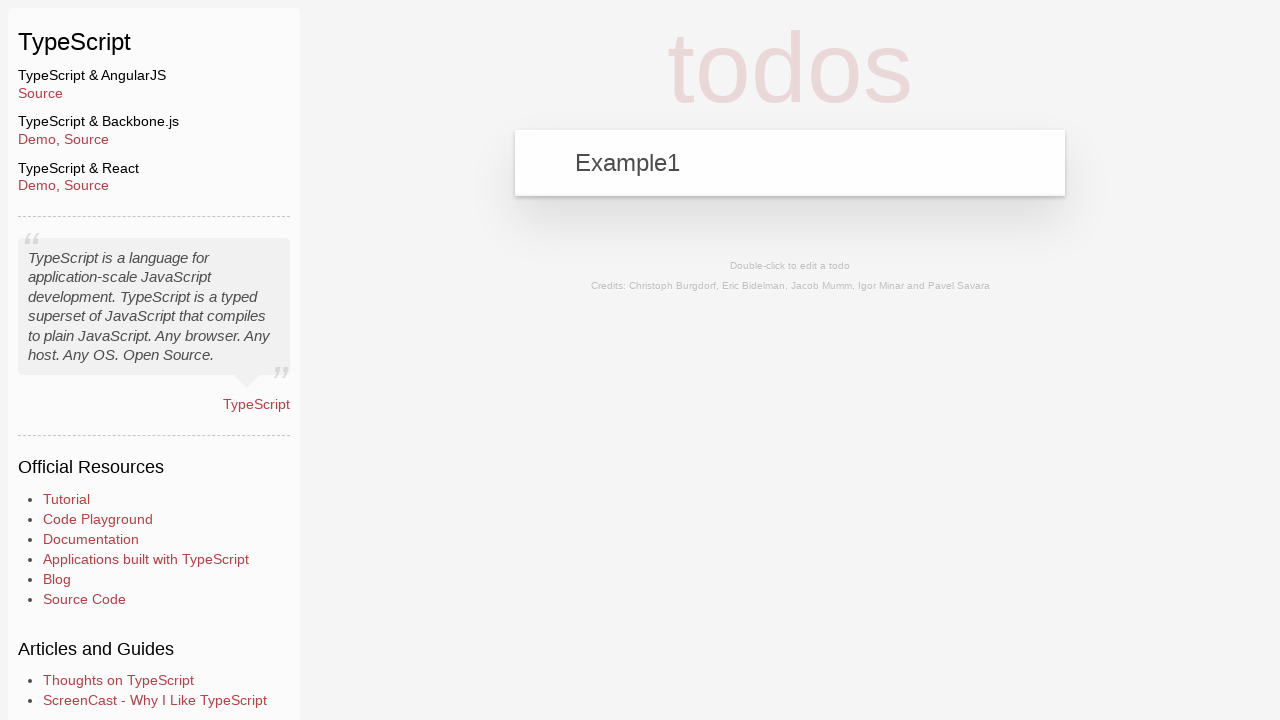

Pressed Enter to add first todo on .new-todo
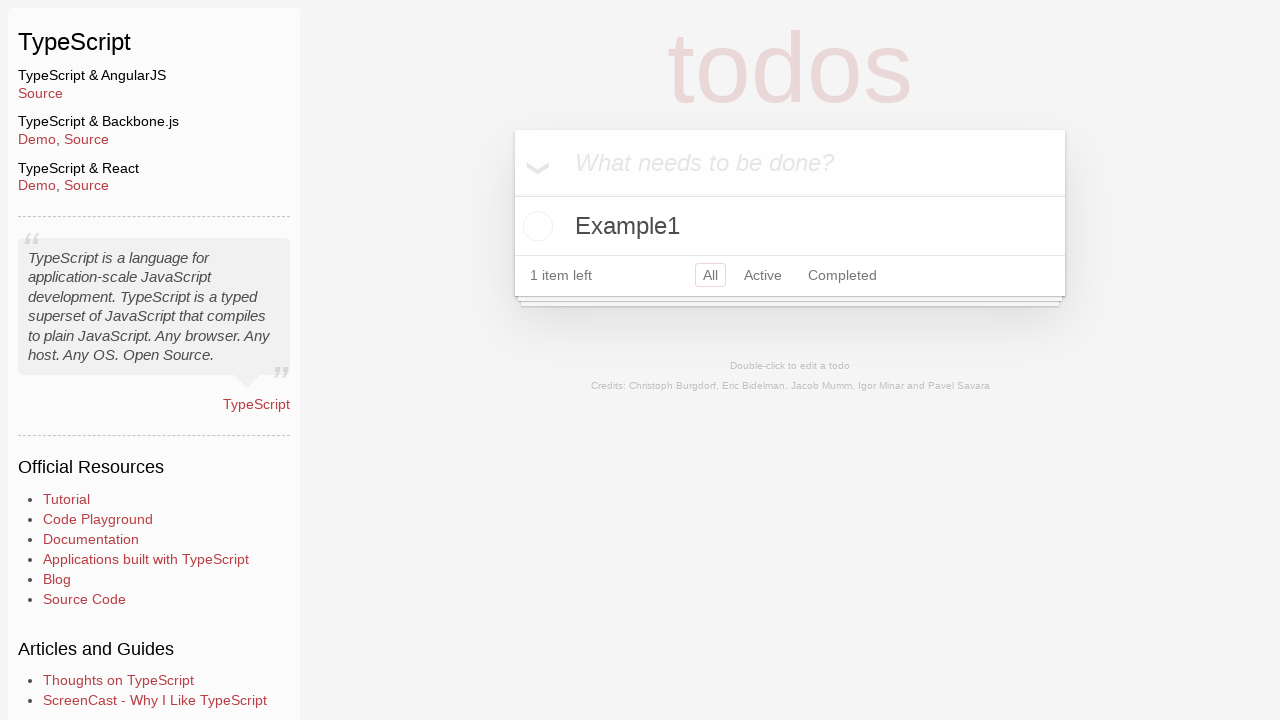

Filled new todo input with 'Example2' on .new-todo
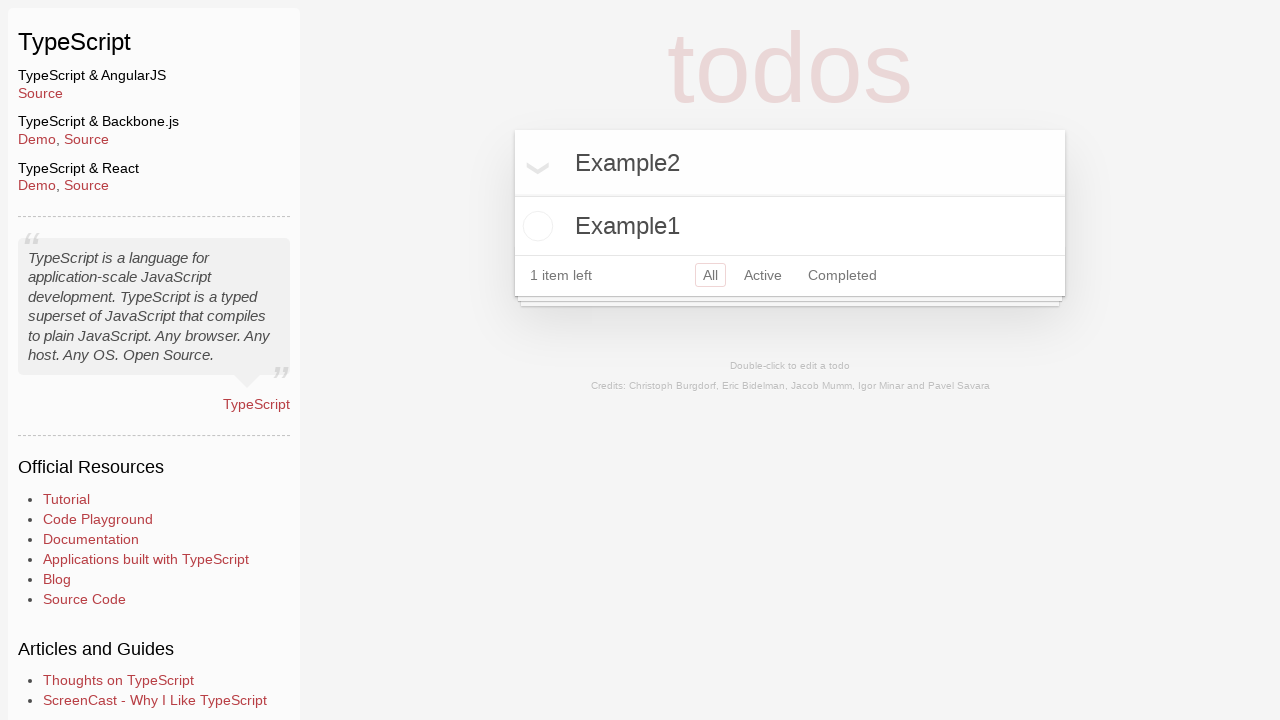

Pressed Enter to add second todo on .new-todo
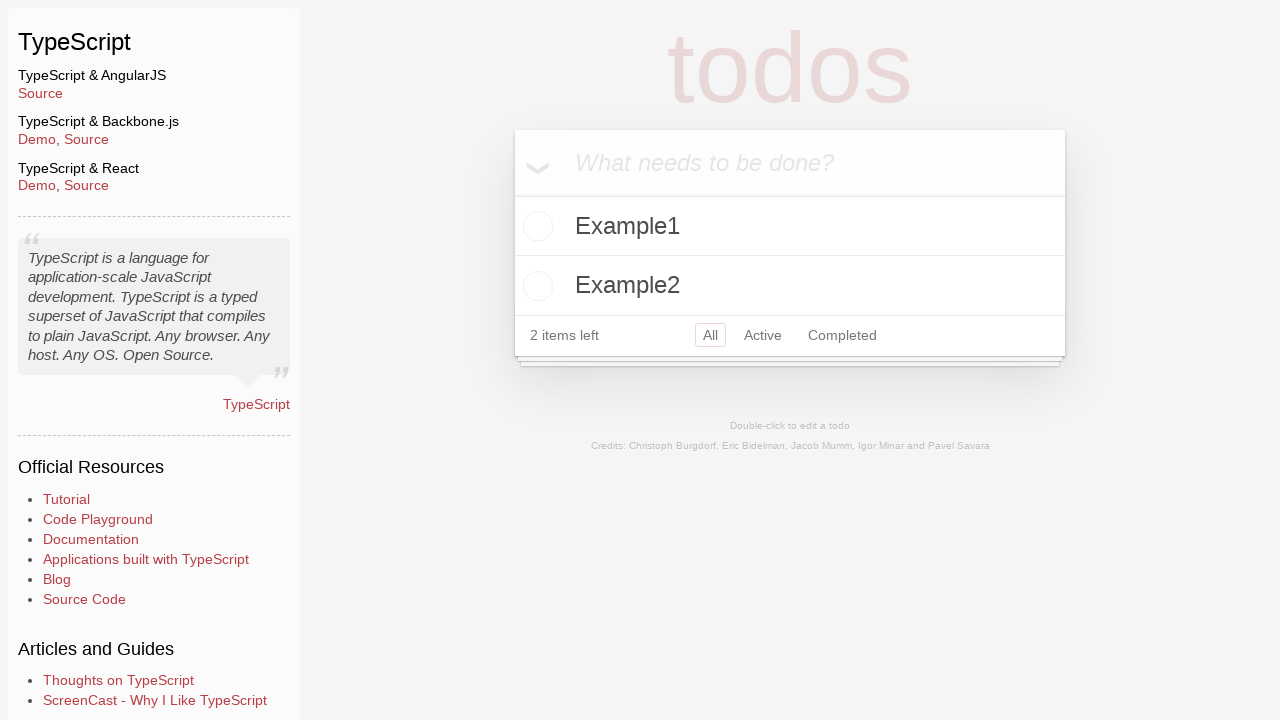

Clicked toggle checkbox to mark Example2 as completed at (535, 286) on li:has-text('Example2') .toggle
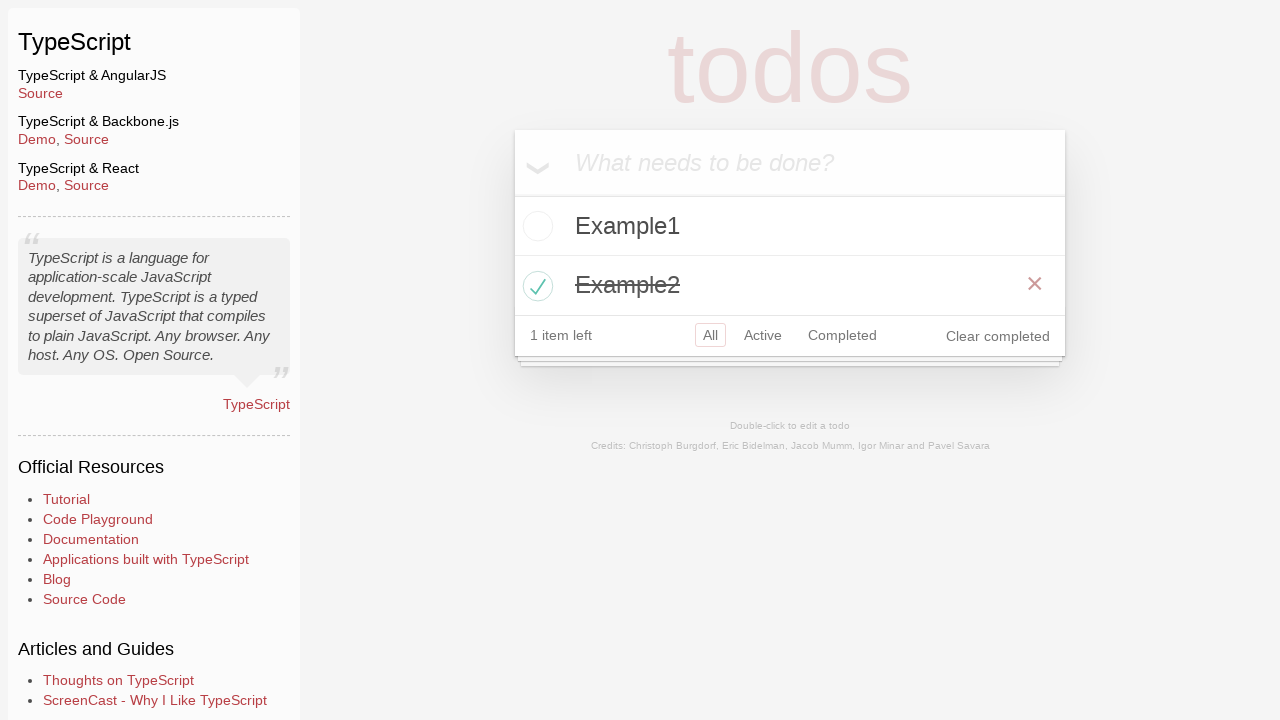

Clicked Completed filter button at (842, 335) on a:has-text('Completed')
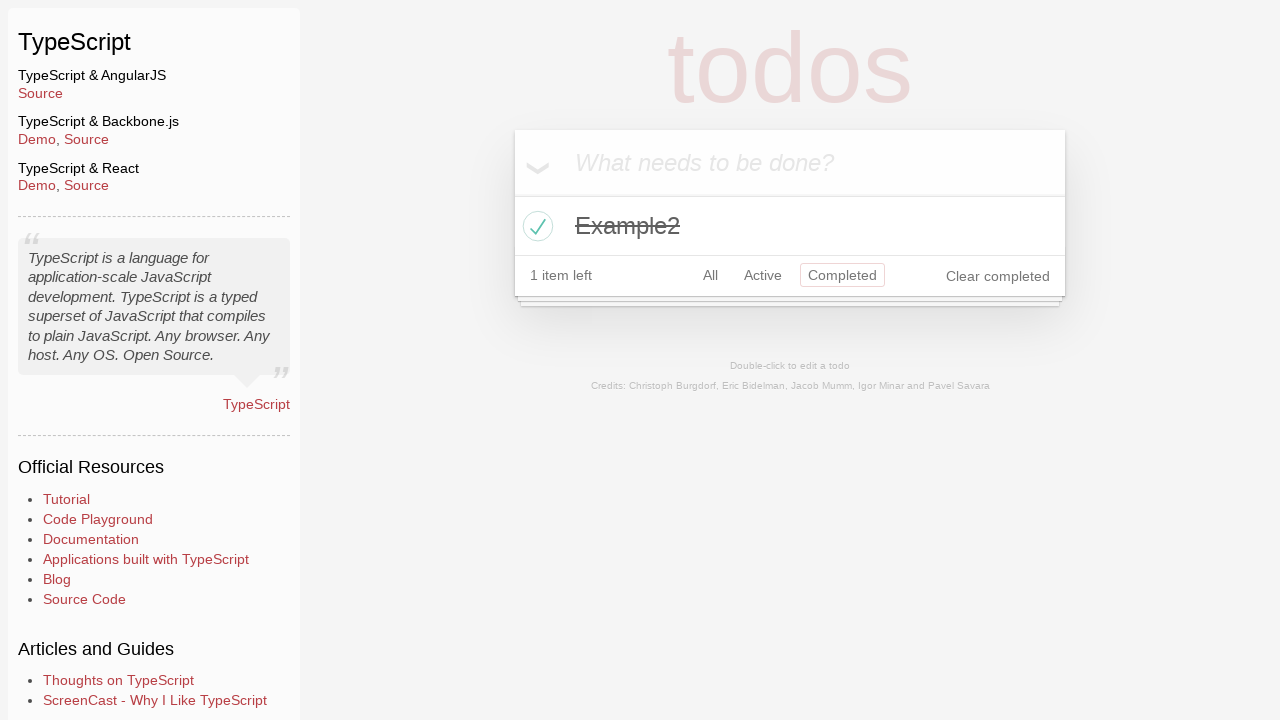

Verified Example1 is hidden after filtering to completed todos
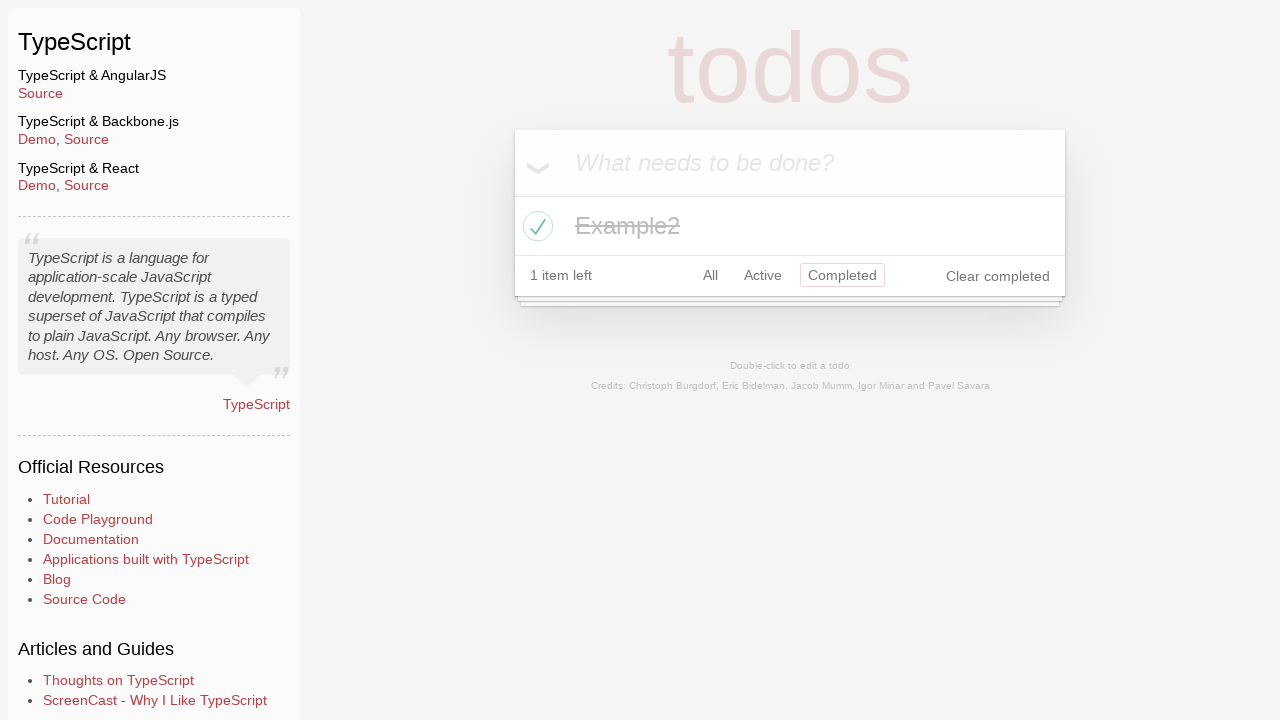

Verified Example2 is visible in completed todos filter
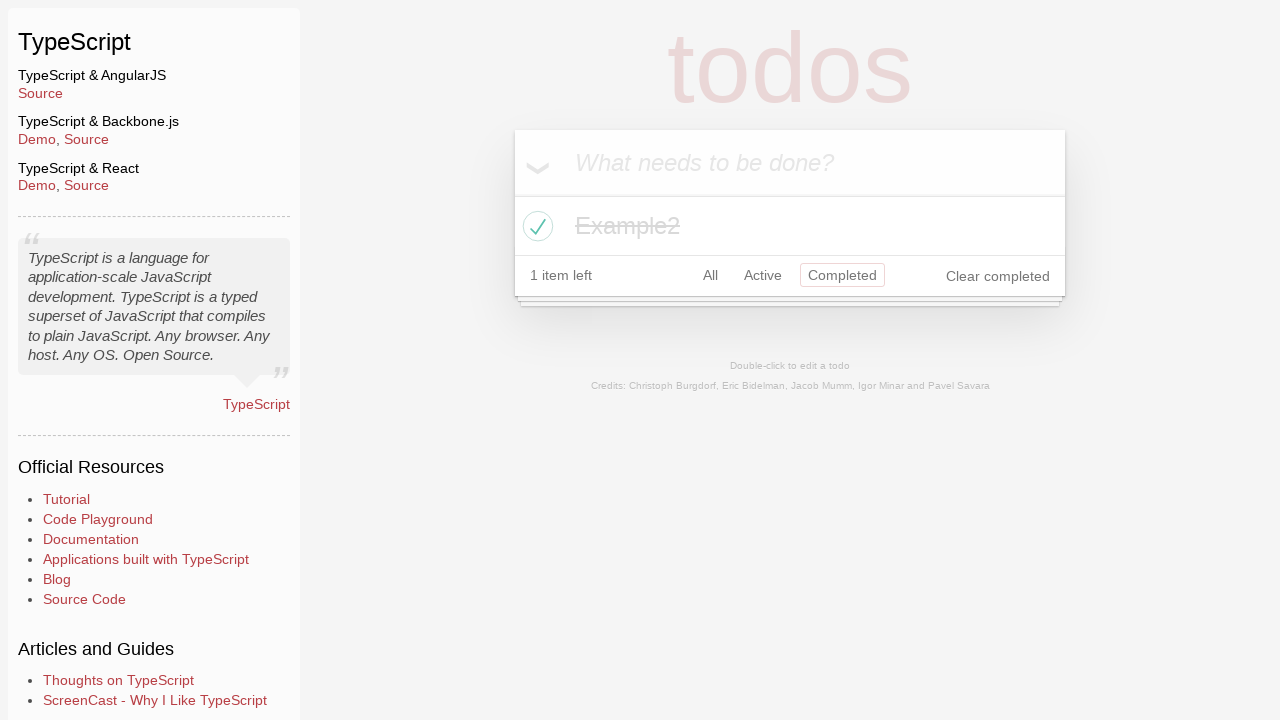

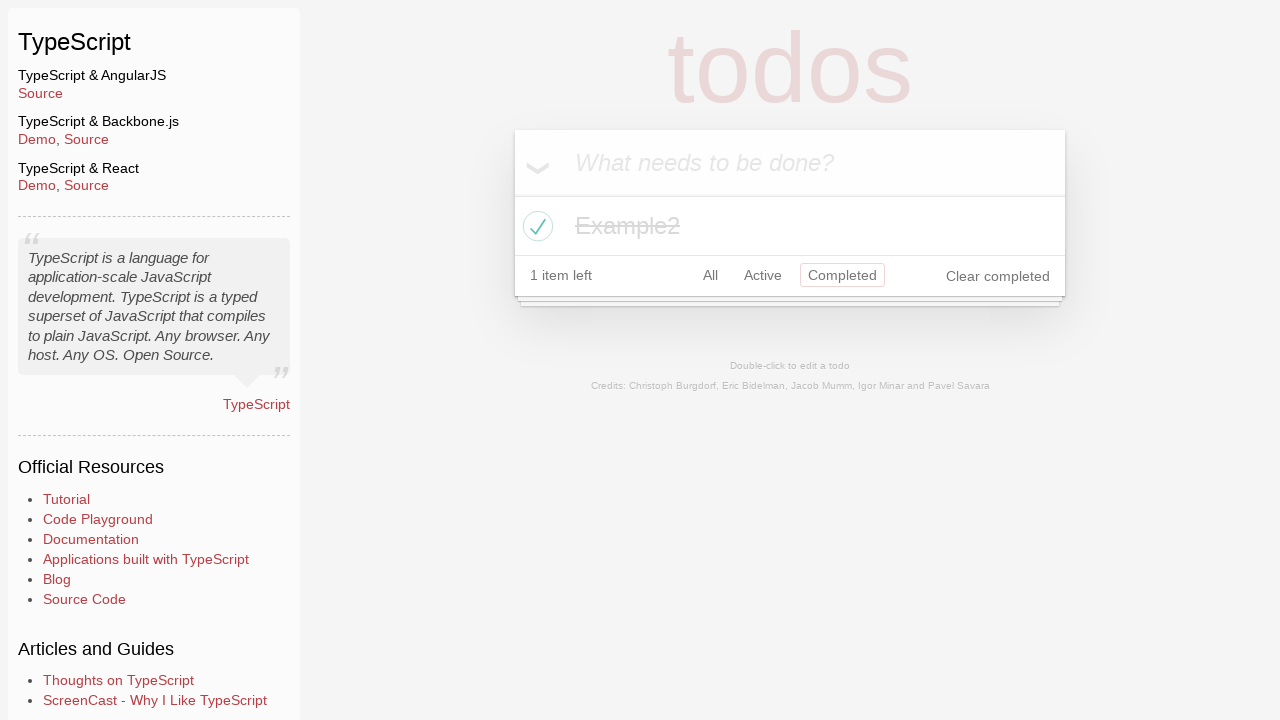